Verifies that there are exactly 5 elements with class "test" on the page and checks that the second button has the expected value attribute

Starting URL: https://acctabootcamp.github.io/site/examples/locators

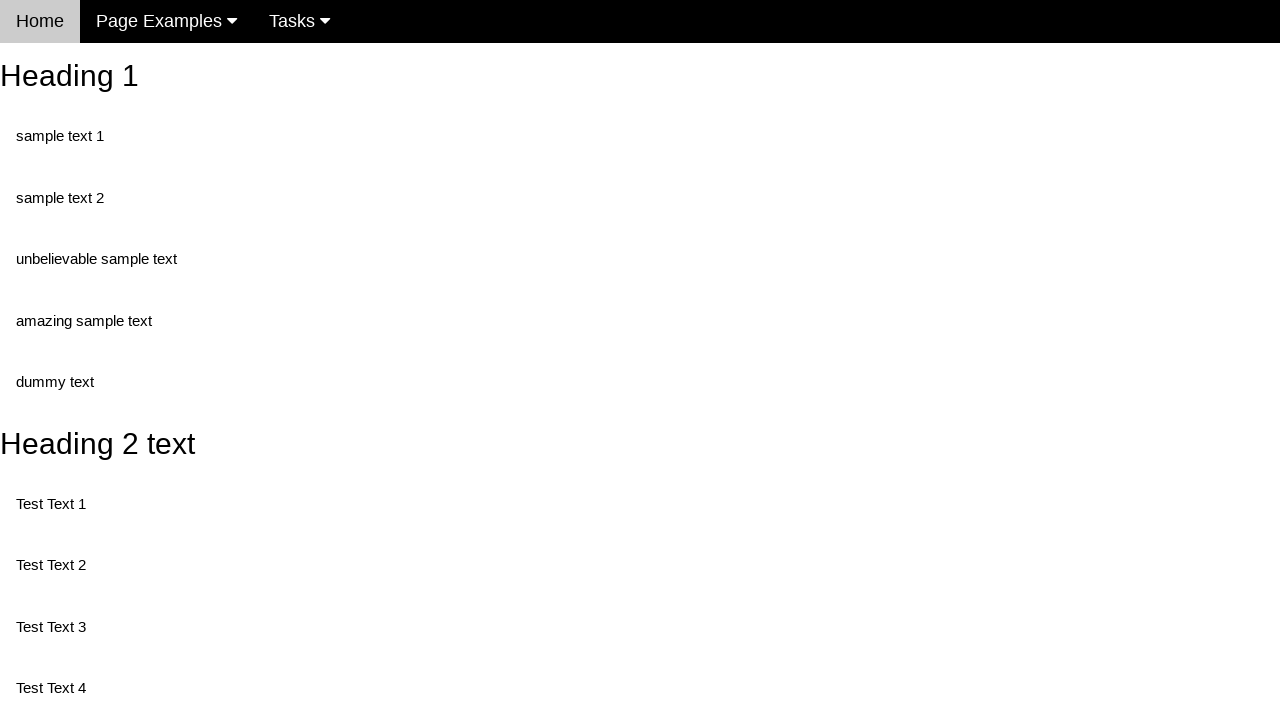

Navigated to locators example page
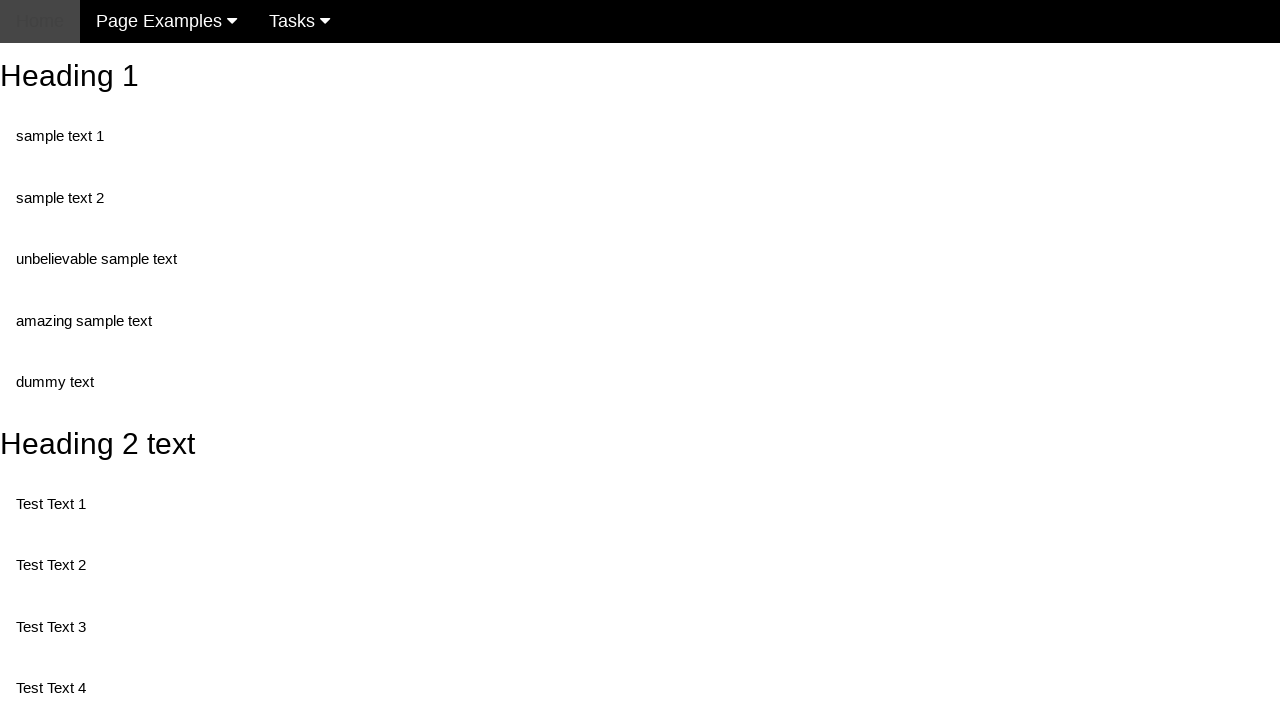

Located all elements with class 'test'
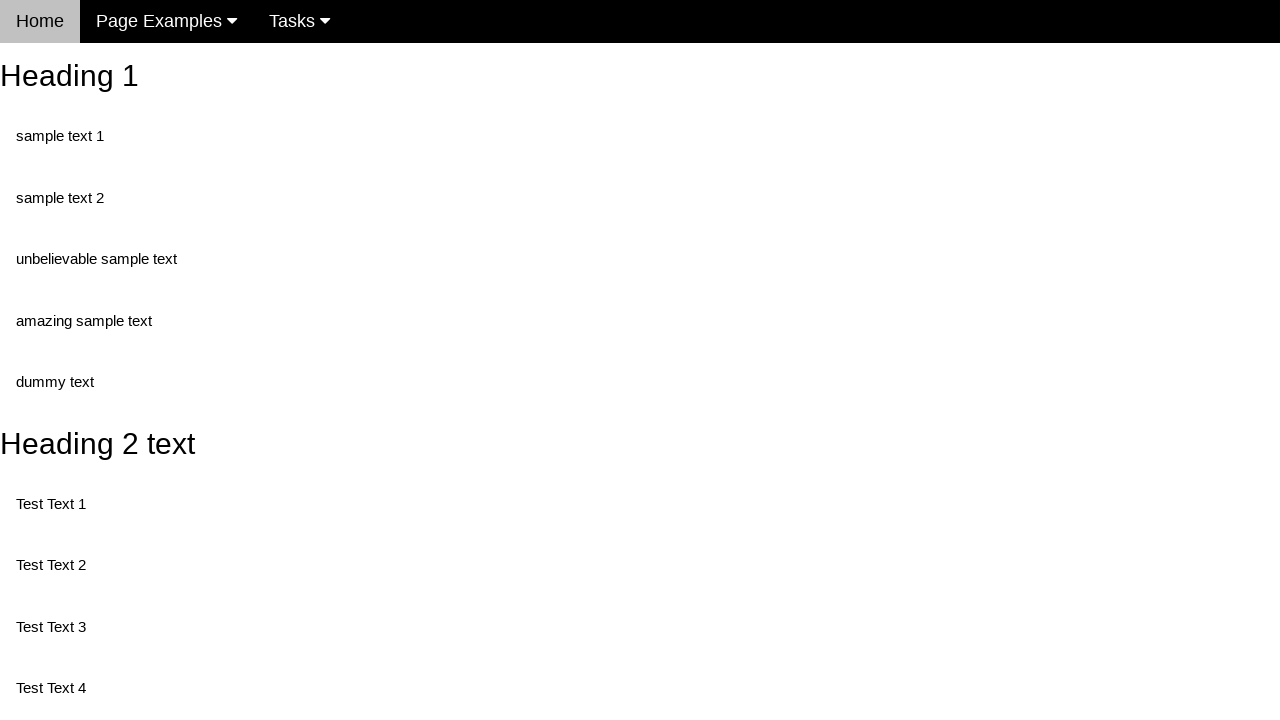

Verified that exactly 5 elements with class 'test' exist on the page
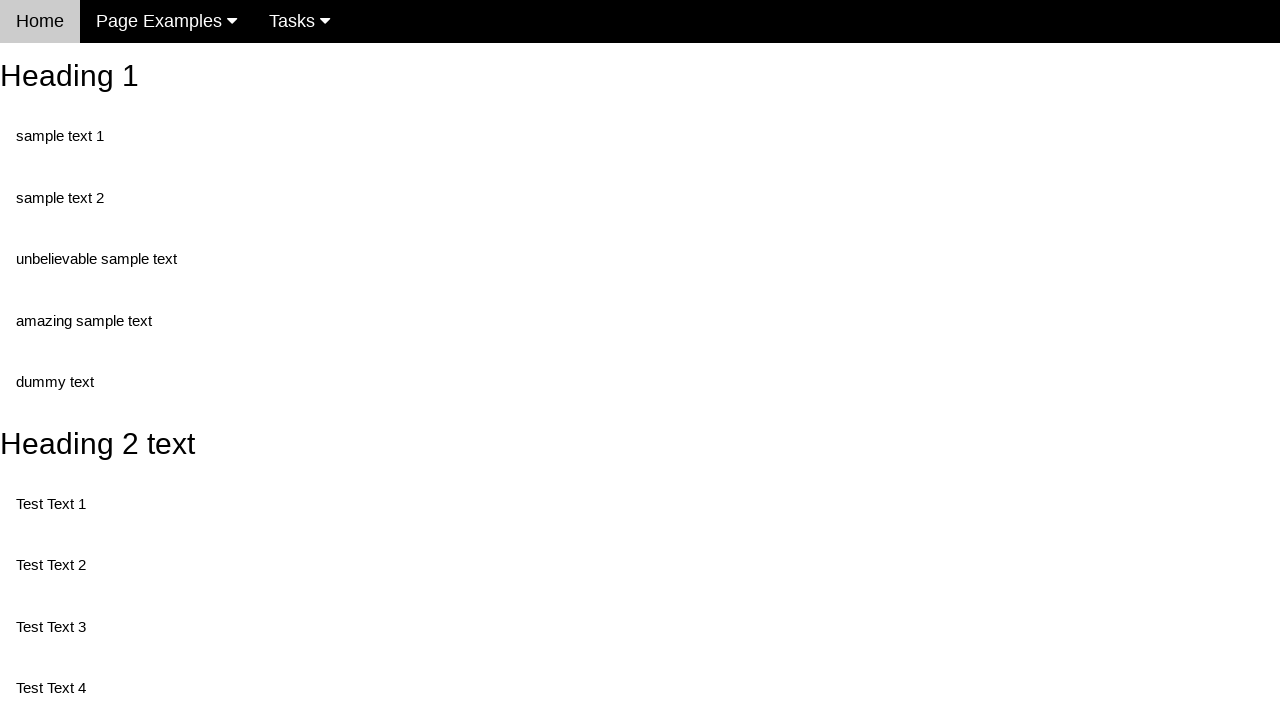

Retrieved value attribute from second button with id 'buttonId'
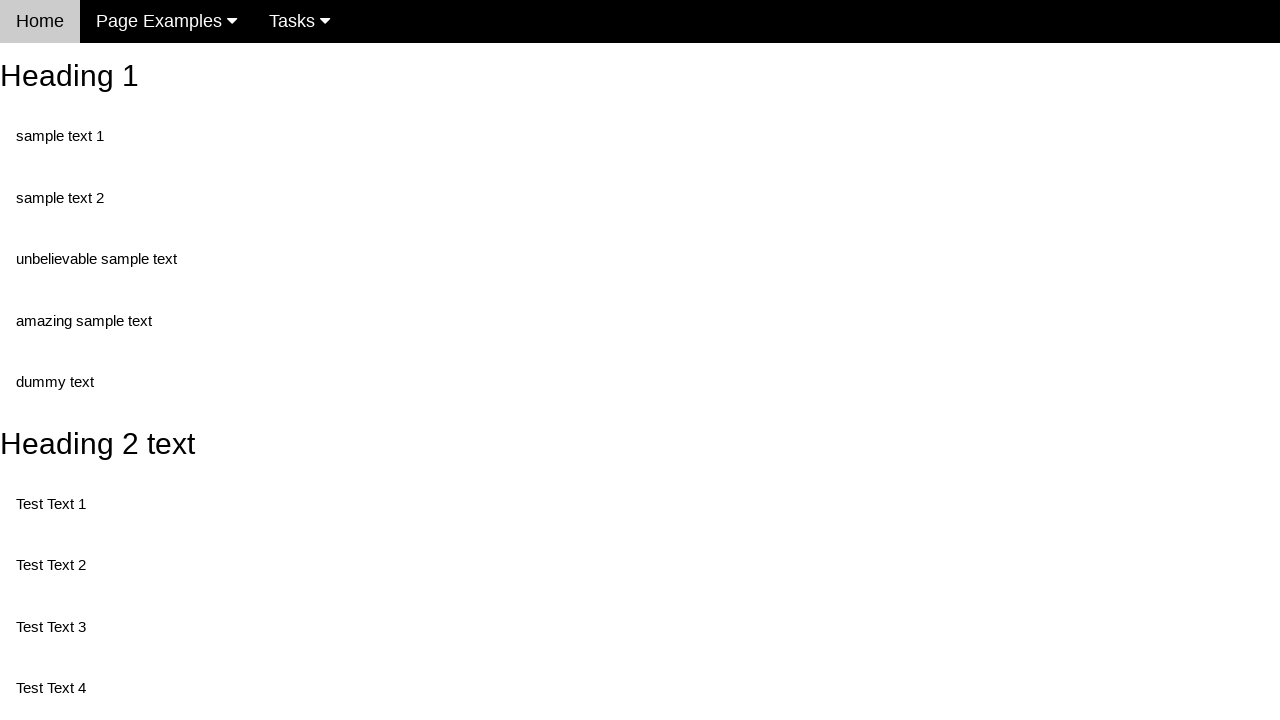

Verified that second button has expected value 'This is also a button'
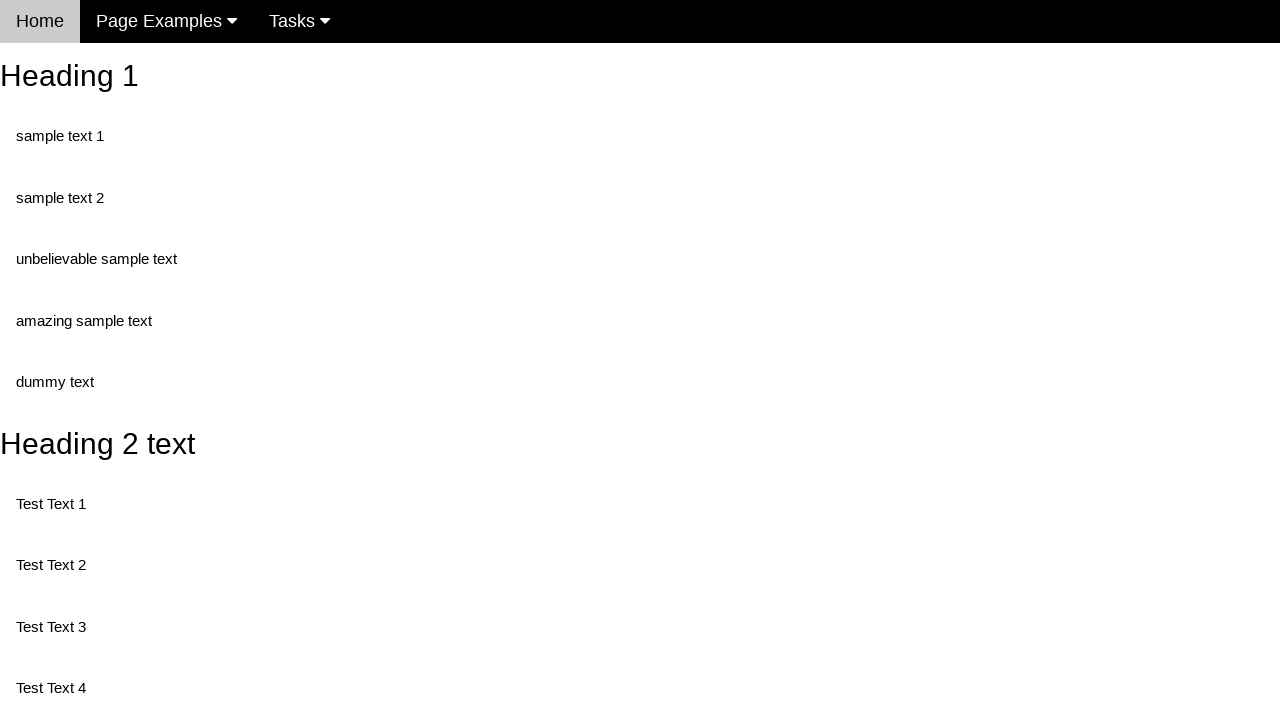

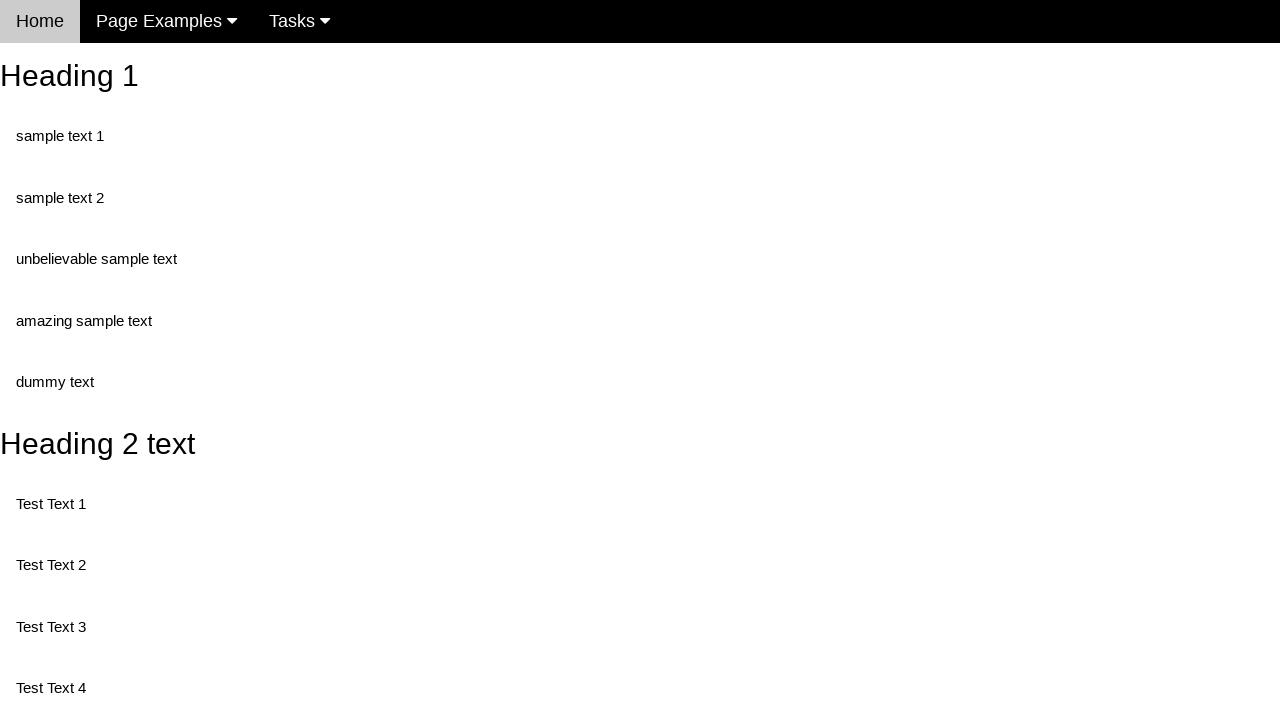